Tests a student registration form by filling in personal details (name, email, phone, date of birth), selecting gender, subjects, hobbies, and location, then submitting and verifying the submitted data appears in a confirmation table.

Starting URL: https://demoqa.com/automation-practice-form

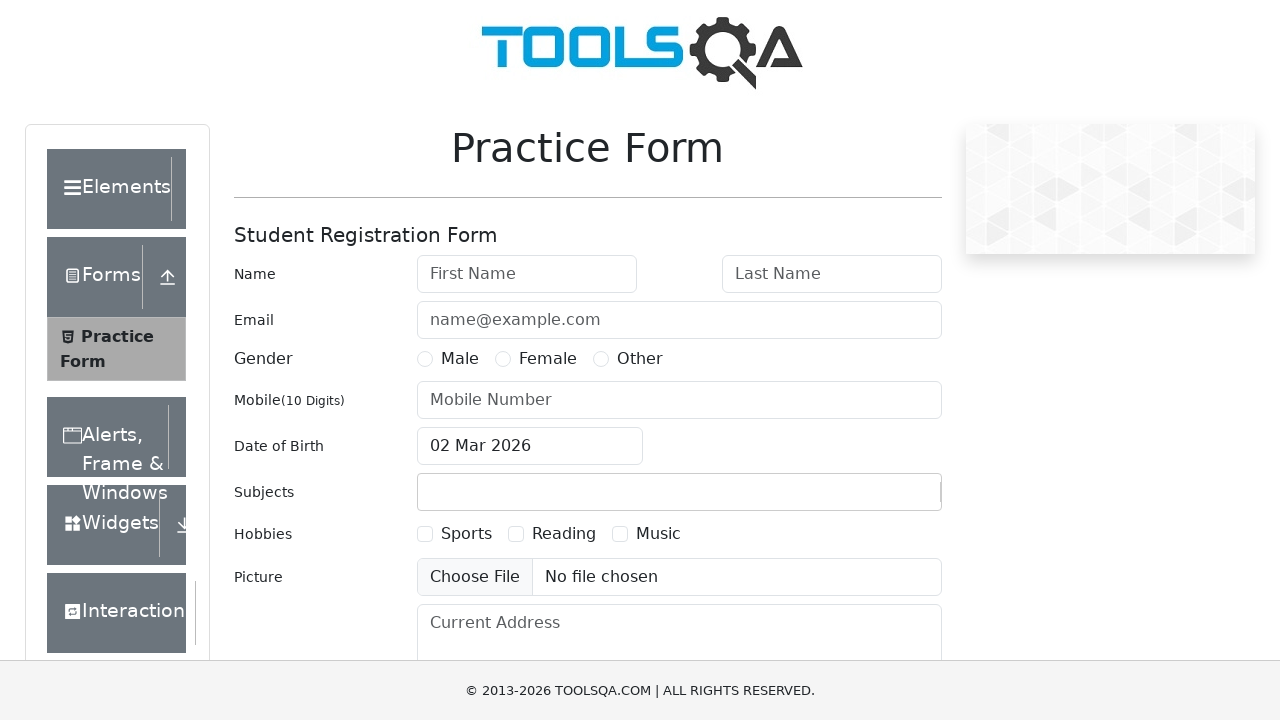

Filled first name field with 'John' on #firstName
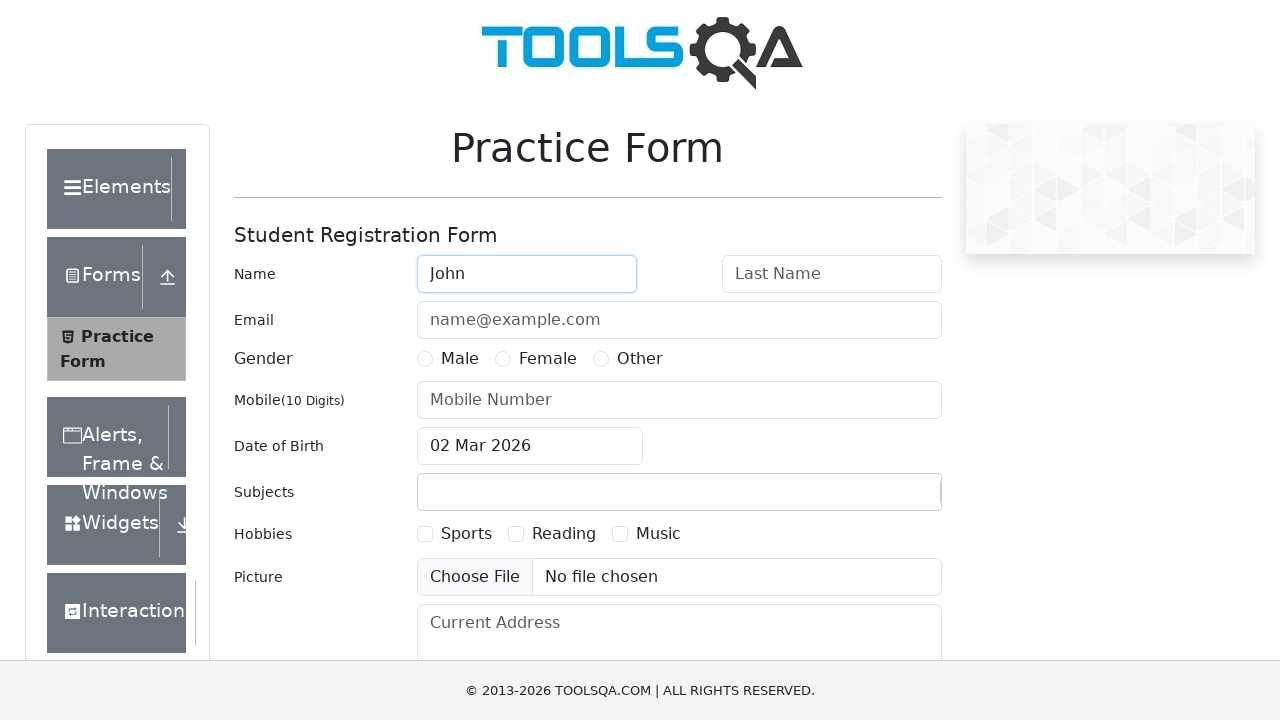

Filled last name field with 'Dow' on #lastName
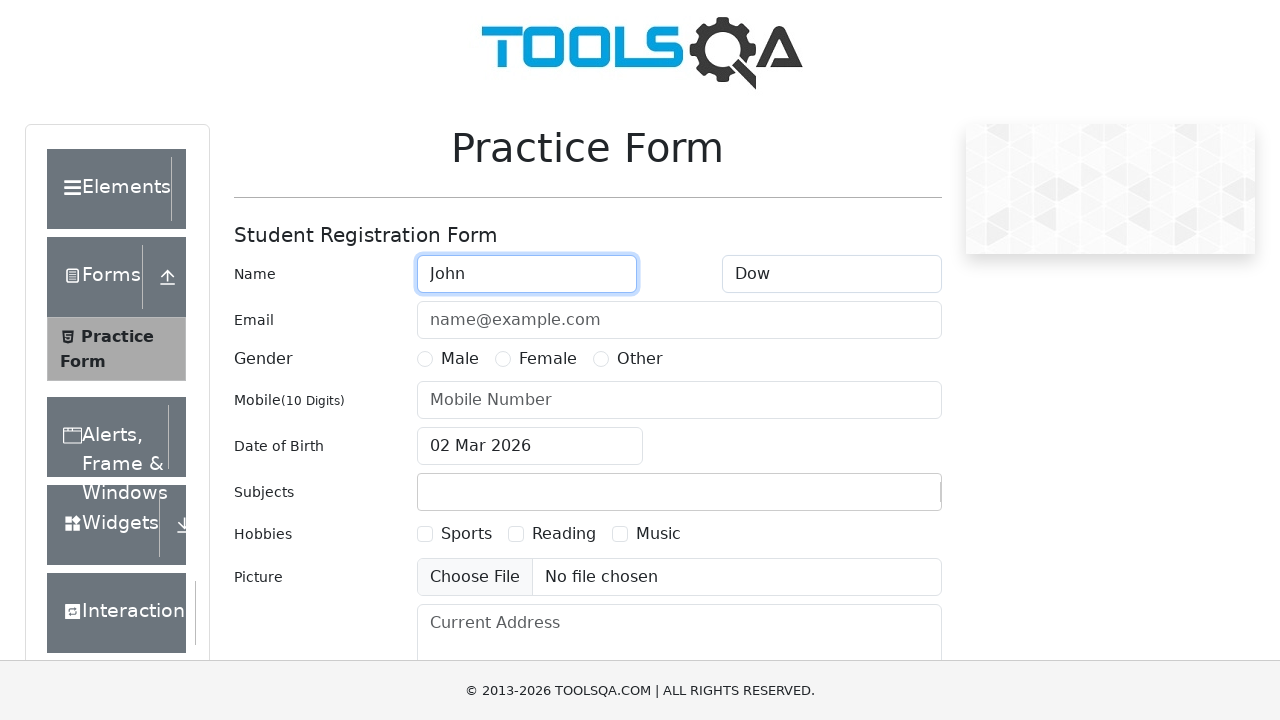

Filled email field with 'nomail@nomail.org' on #userEmail
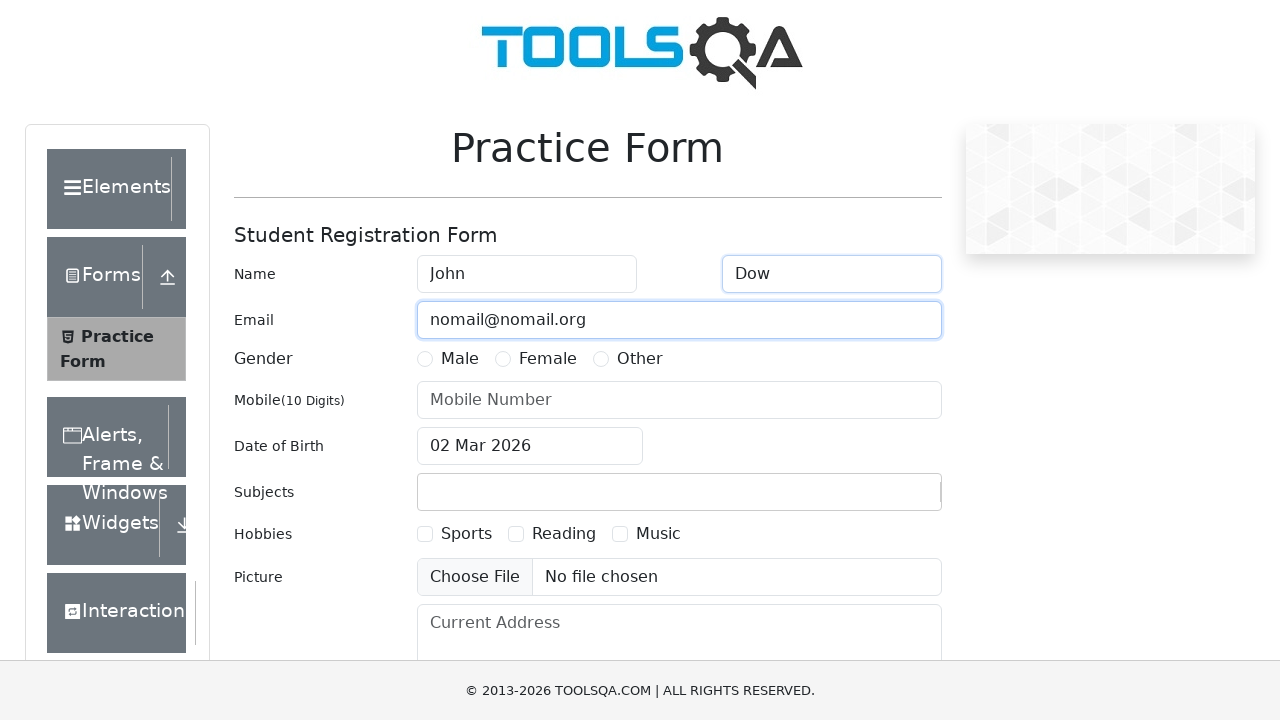

Selected 'Other' gender option at (640, 359) on label[for='gender-radio-3']
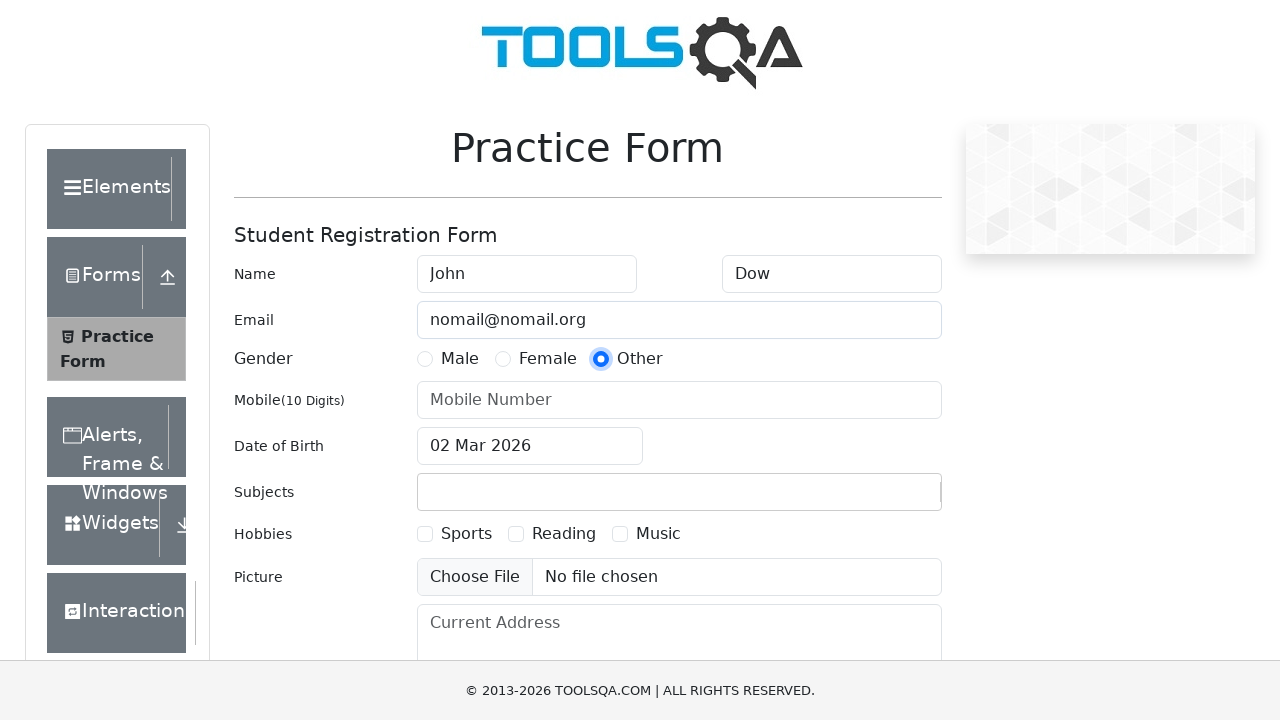

Filled phone number field with '1234567890' on #userNumber
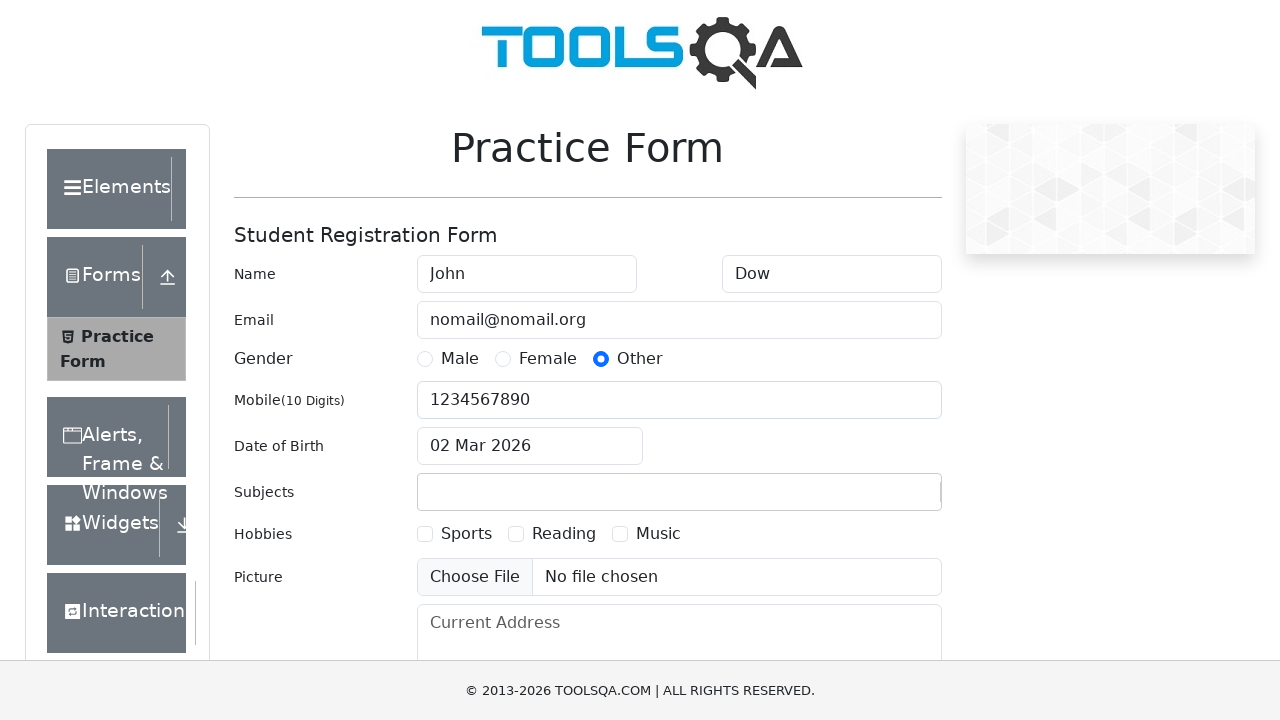

Clicked date of birth input field to open date picker at (530, 446) on #dateOfBirthInput
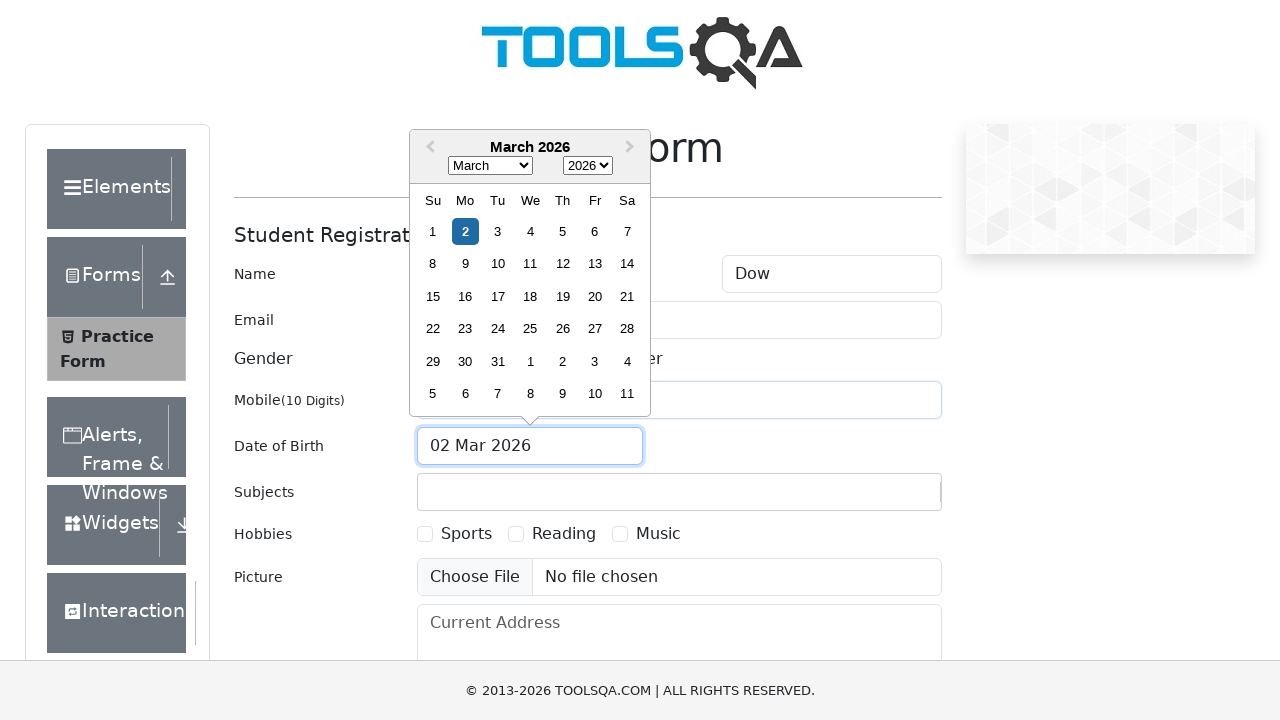

Selected June as the month on .react-datepicker__month-select
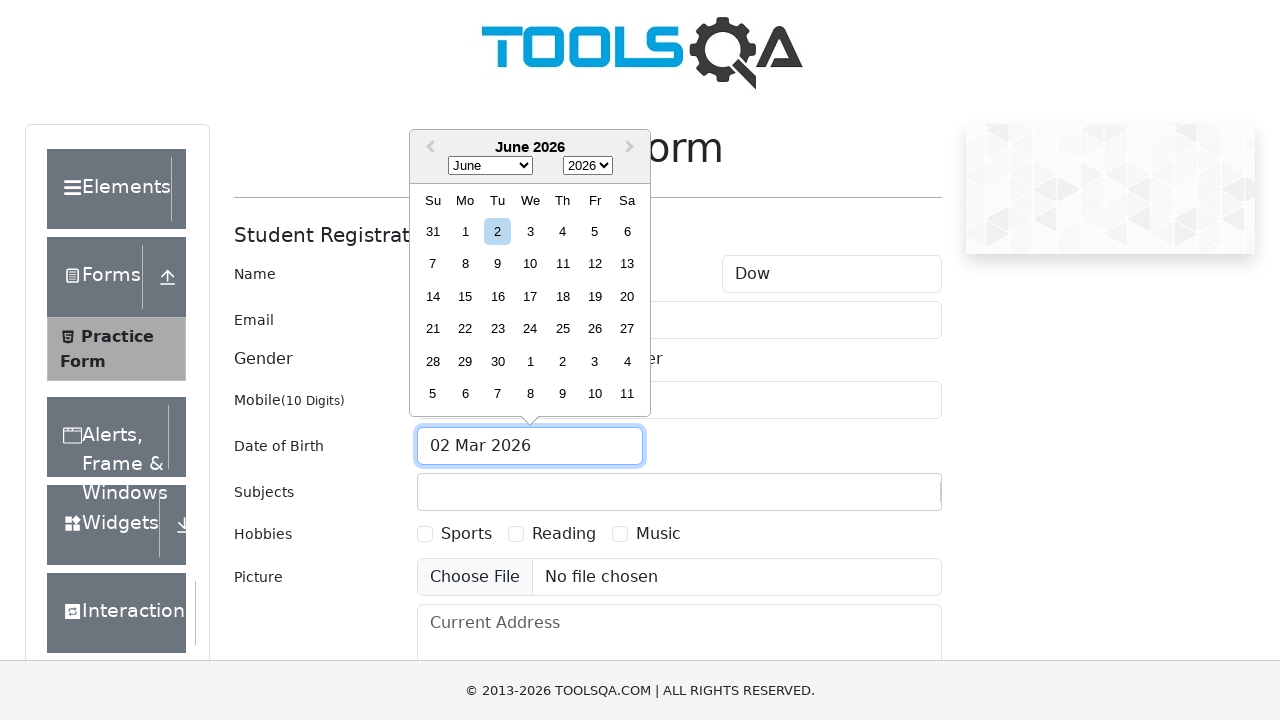

Selected 2000 as the year on .react-datepicker__year-select
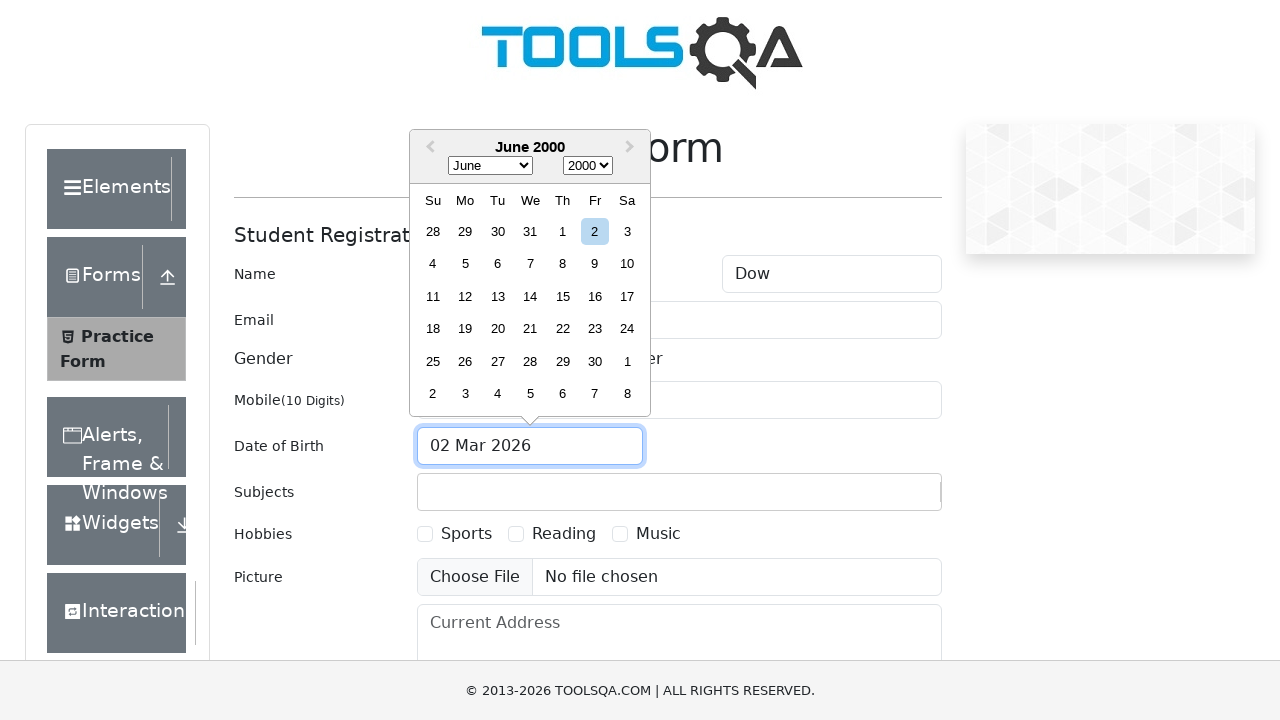

Selected the 14th day of the month at (530, 296) on .react-datepicker__day--014
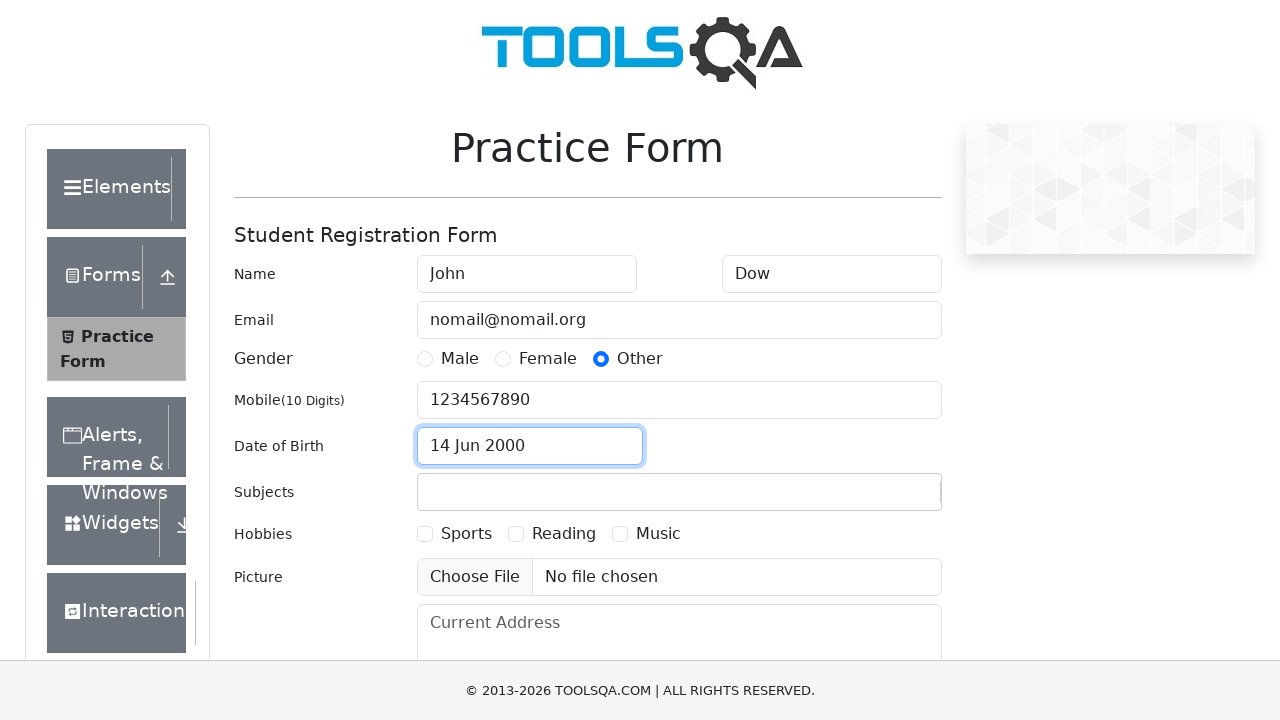

Typed 'Biology' in subjects input field on #subjectsInput
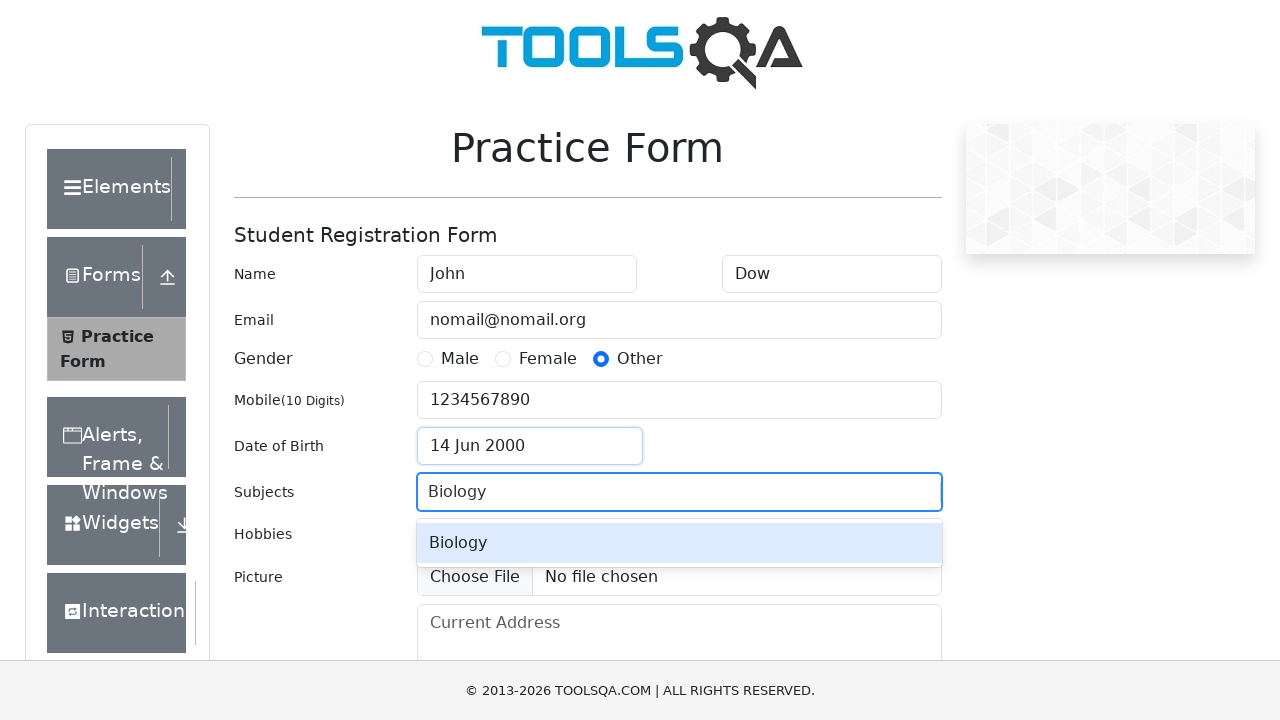

Pressed Enter to confirm Biology subject selection on #subjectsInput
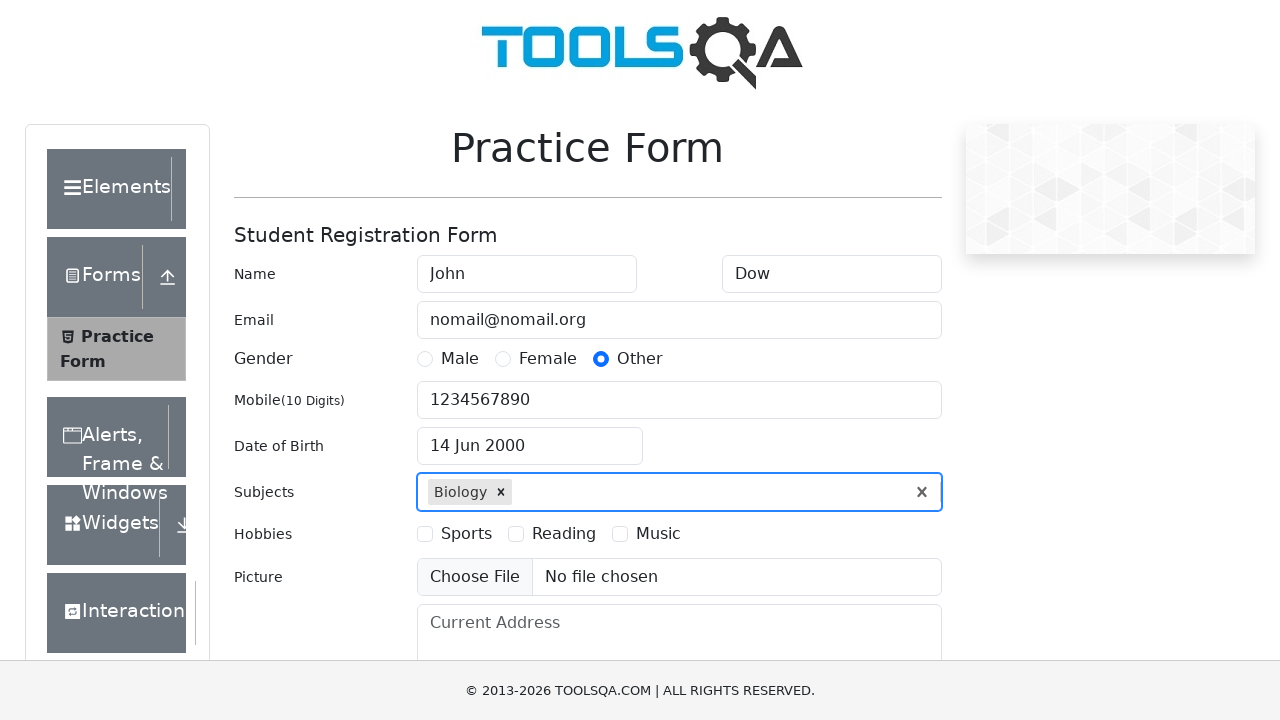

Selected 'Reading' hobby checkbox at (564, 534) on label[for='hobbies-checkbox-2']
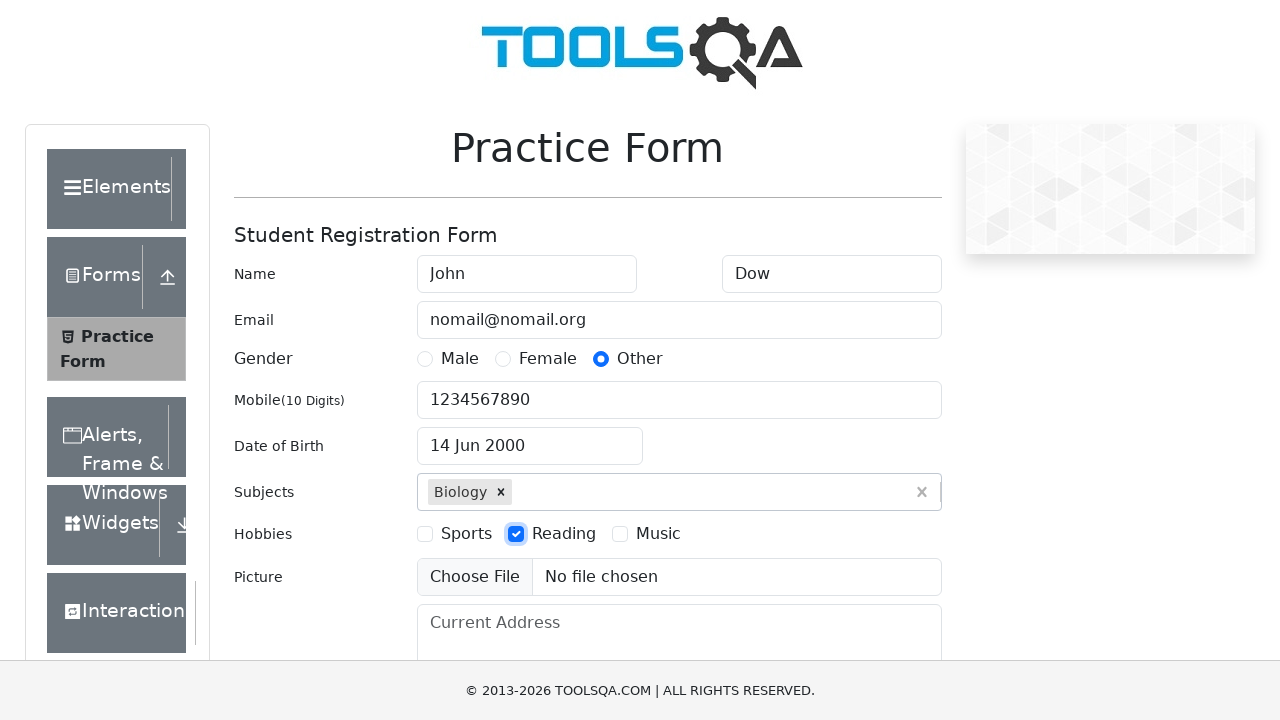

Typed 'NCR' in state selection field on #react-select-3-input
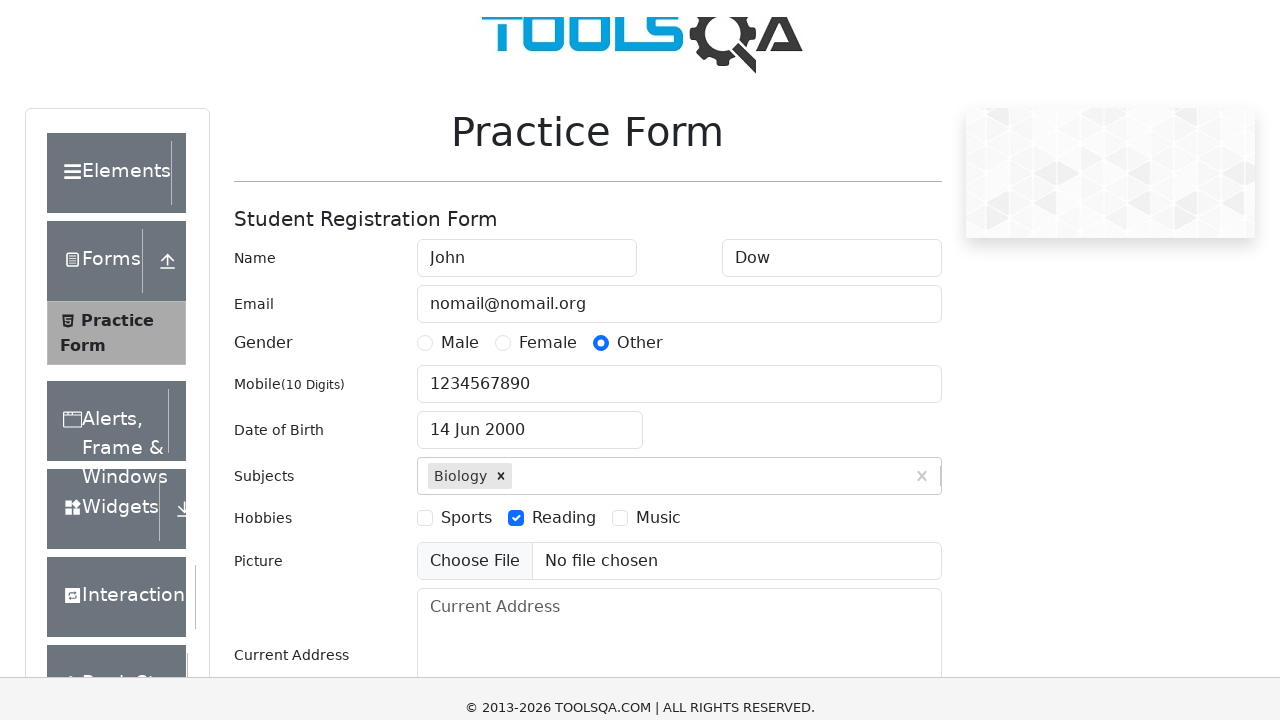

Pressed Enter to confirm NCR state selection on #react-select-3-input
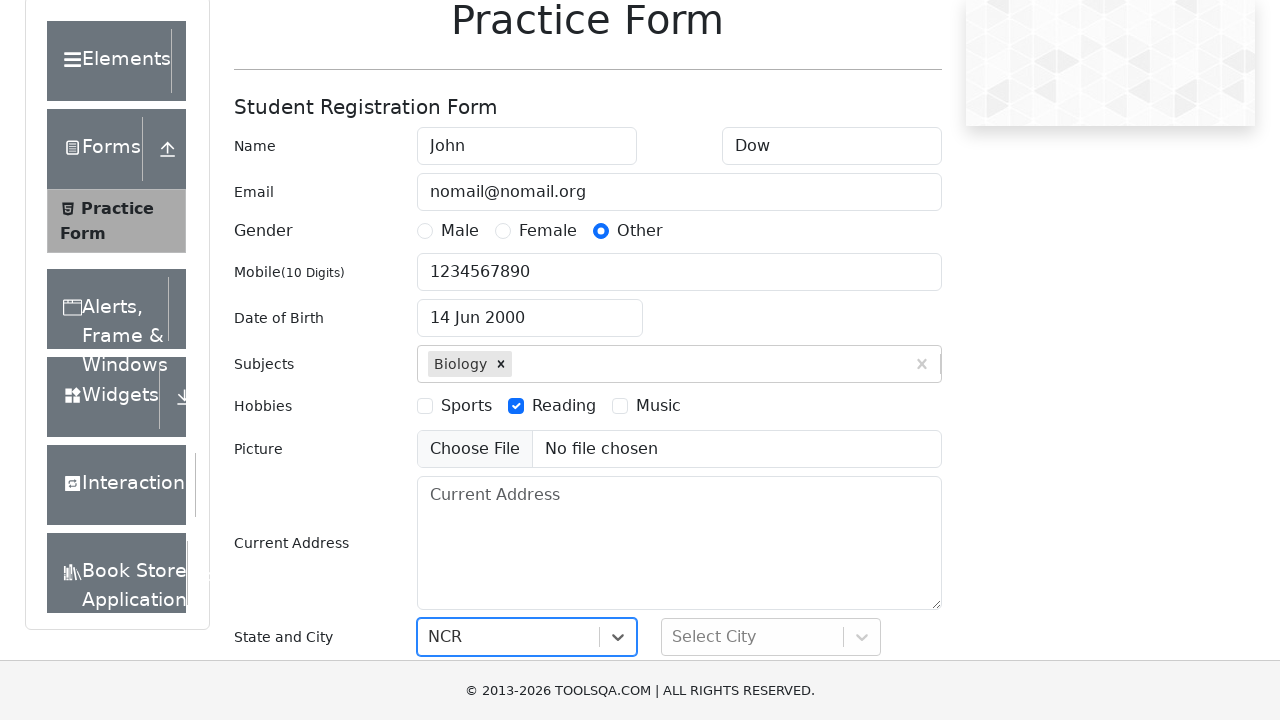

Typed 'Delhi' in city selection field on #react-select-4-input
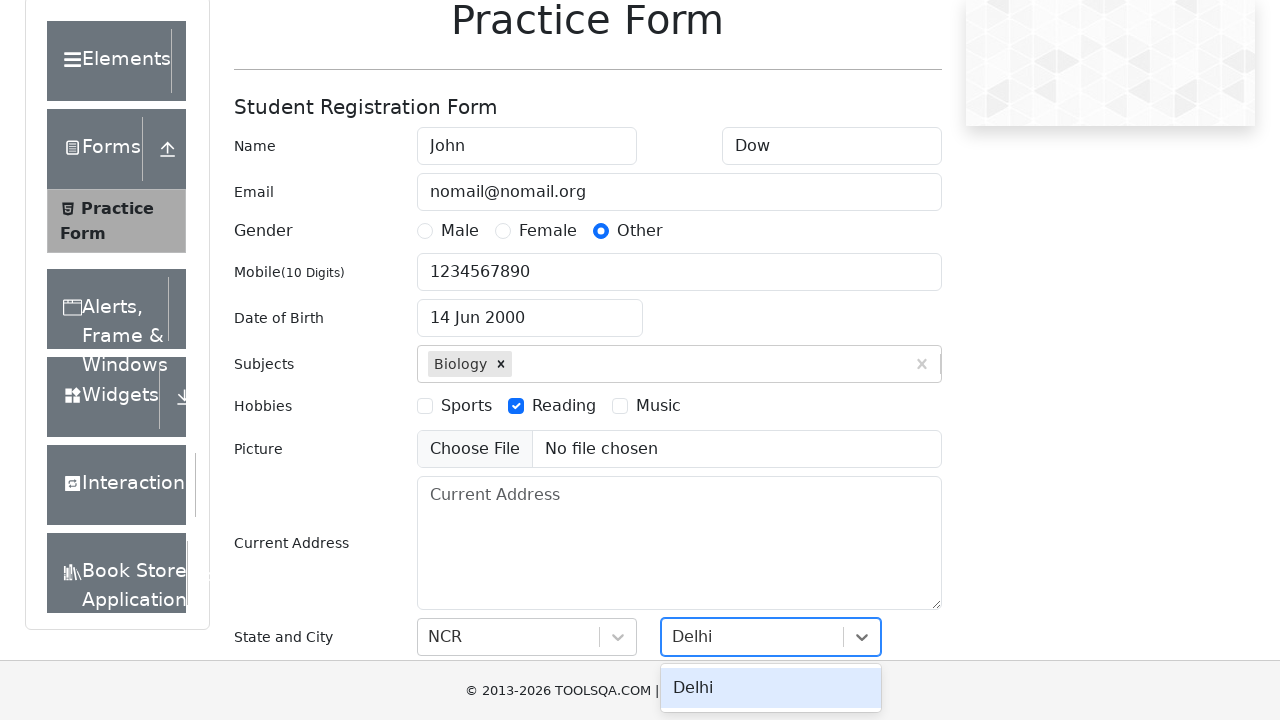

Pressed Enter to confirm Delhi city selection on #react-select-4-input
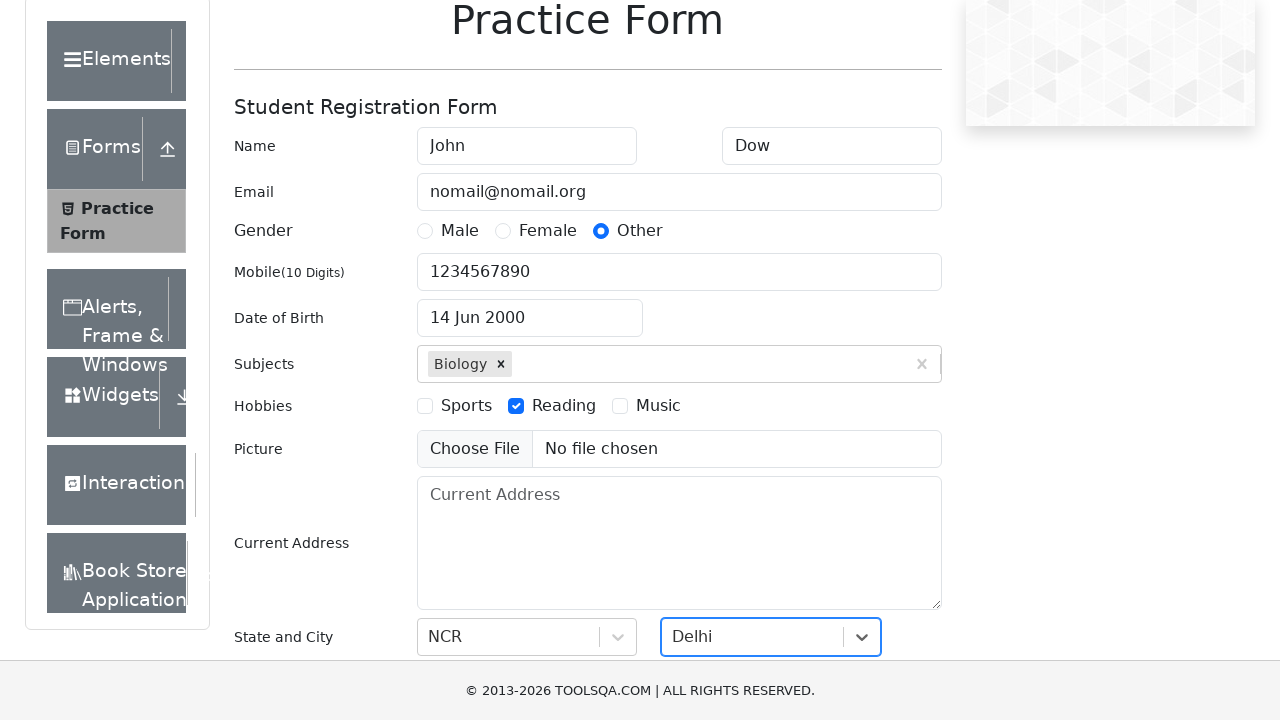

Pressed Enter to submit the form on #submit
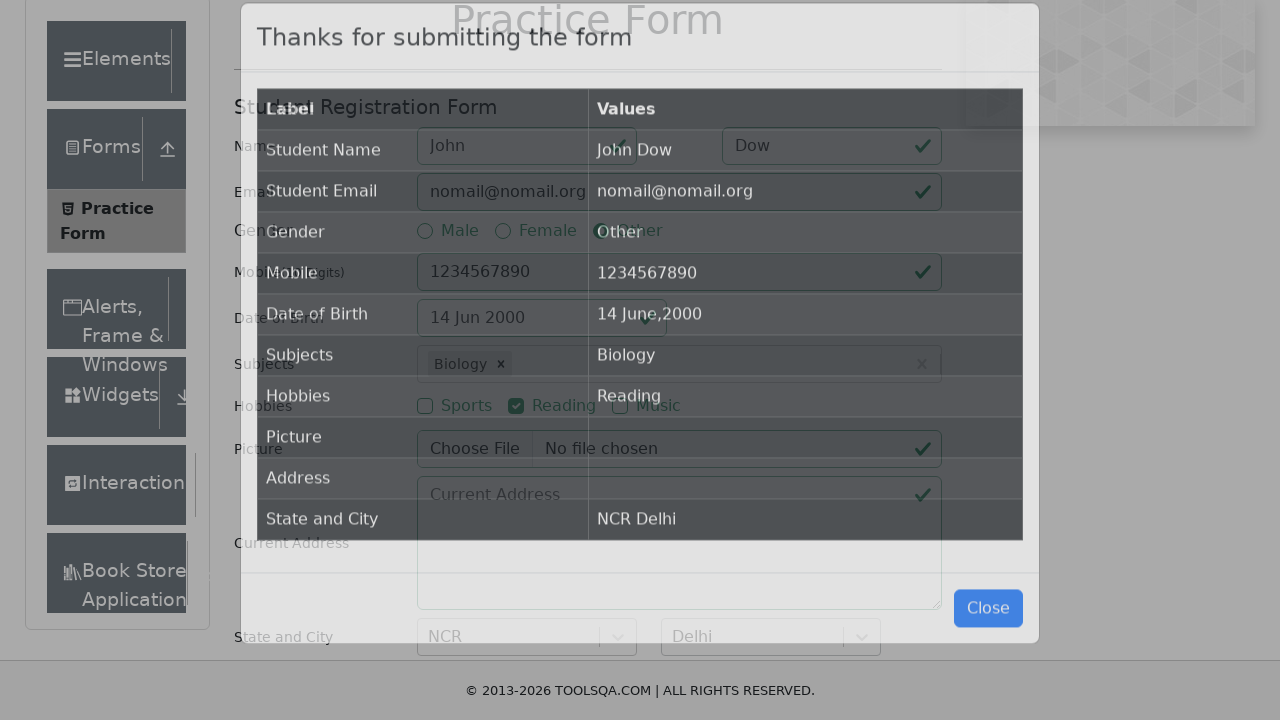

Verified submission confirmation table loaded successfully
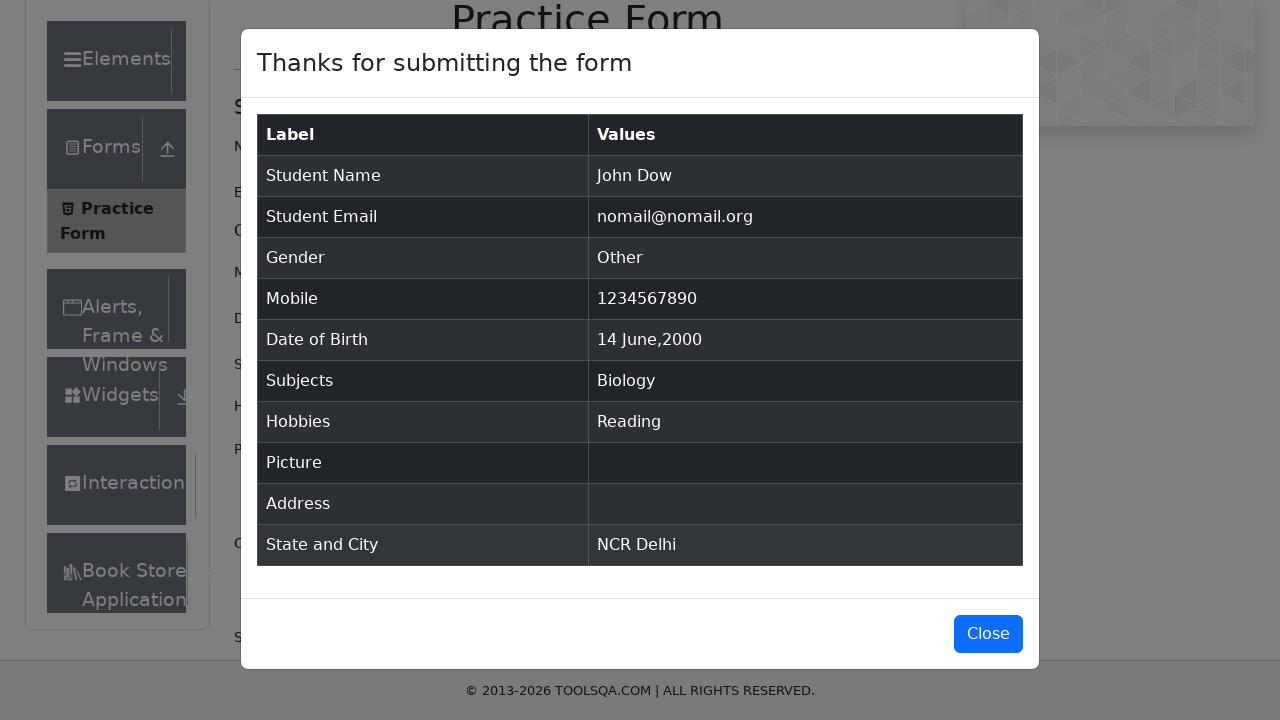

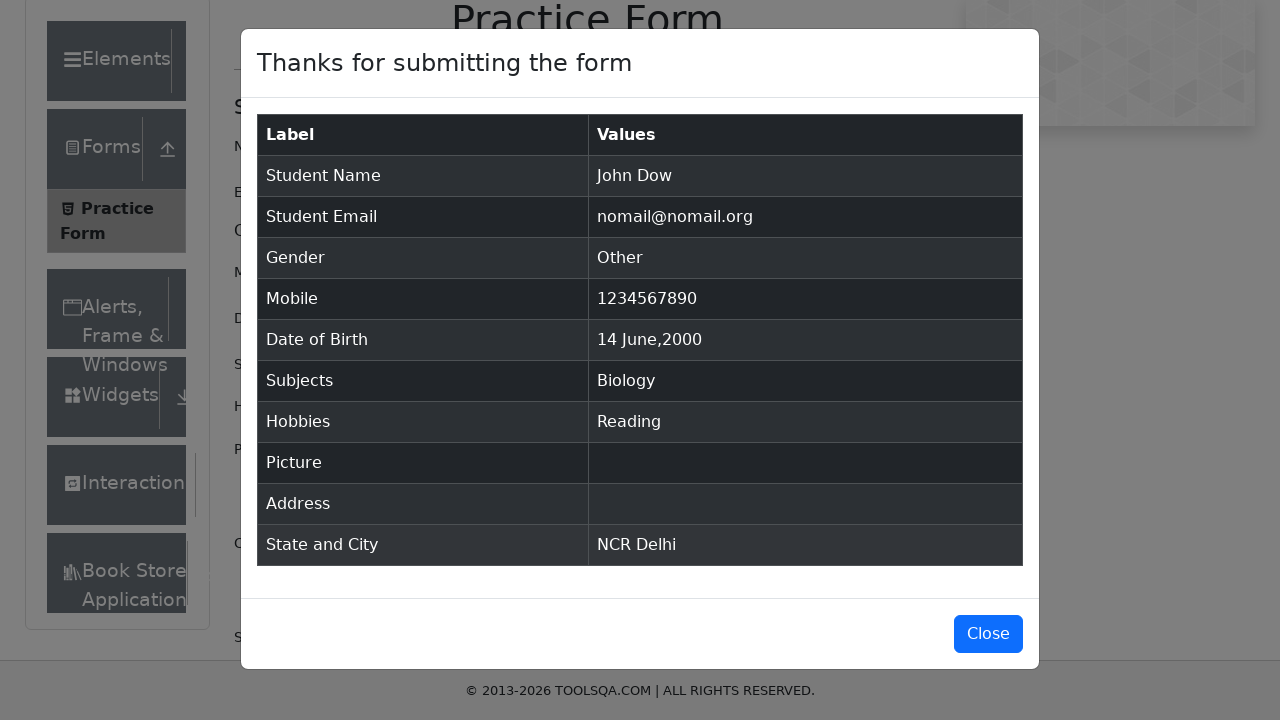